Tests checkbox interaction on a demo registration page by finding and clicking the checkbox with value "Movies"

Starting URL: http://demo.automationtesting.in/Register.html

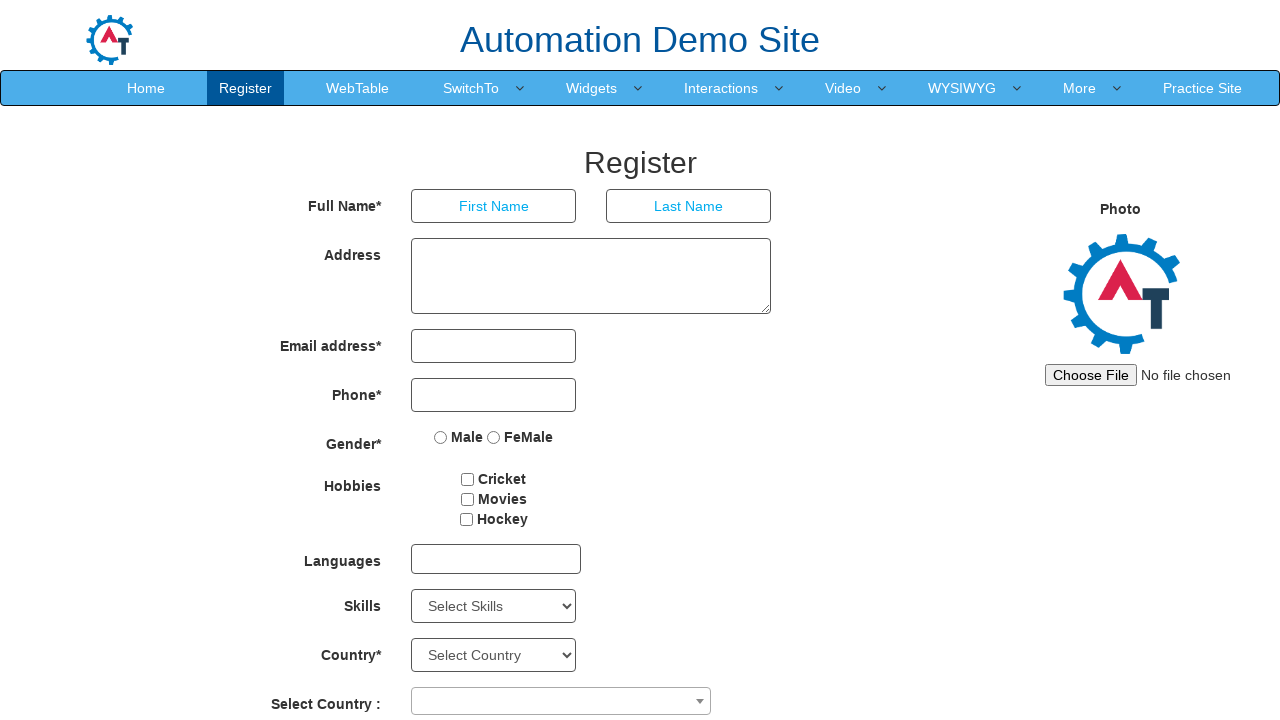

Waited for checkboxes with id 'checkbox2' to be present
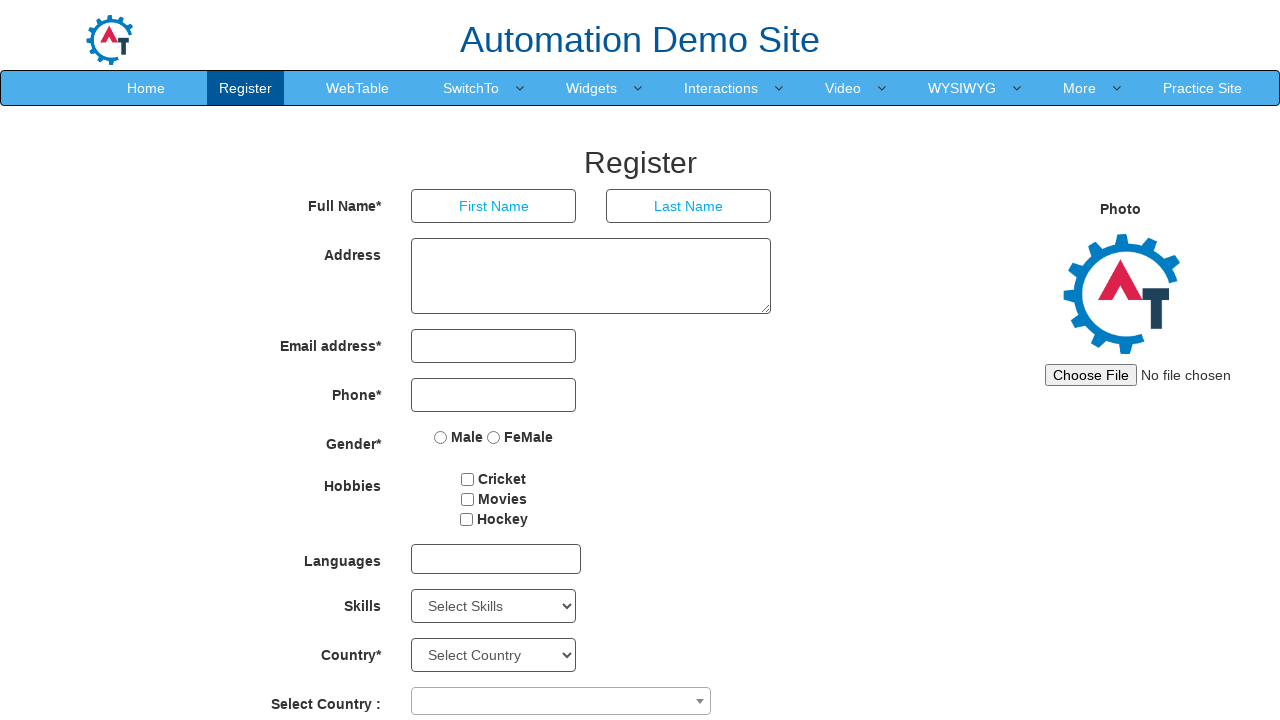

Retrieved all checkboxes with id 'checkbox2'
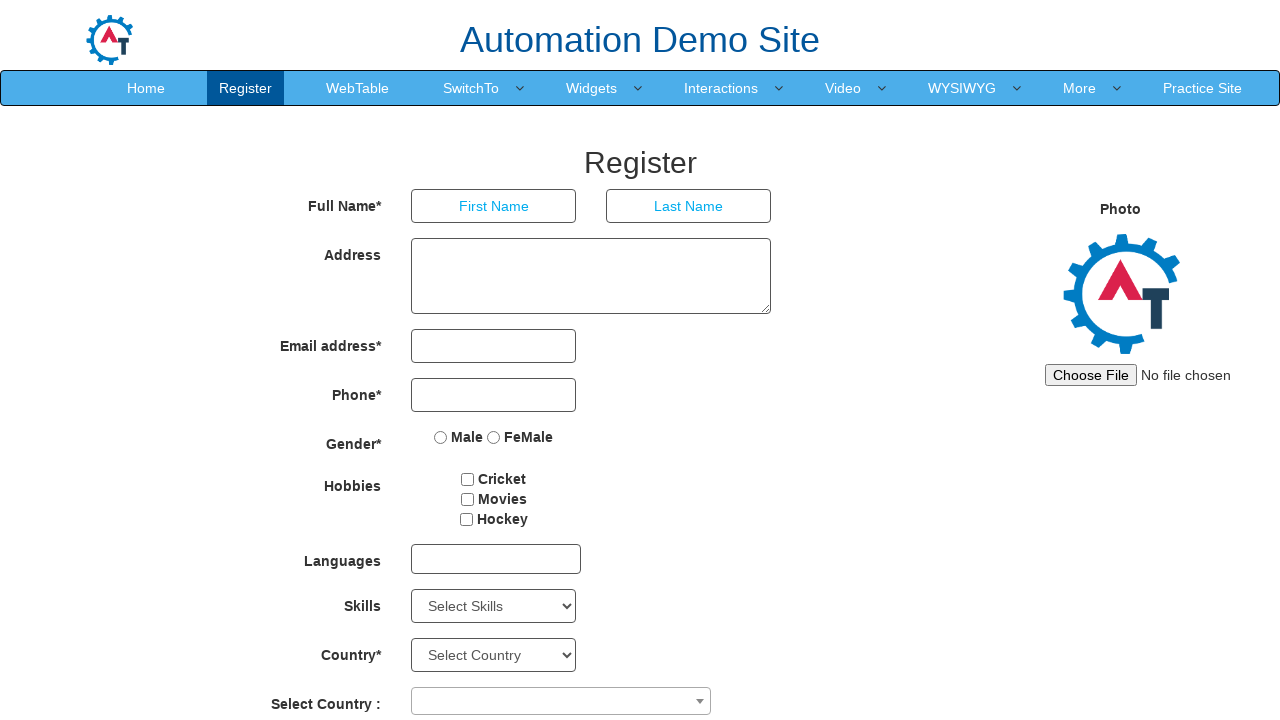

Retrieved checkbox value attribute: 'Movies'
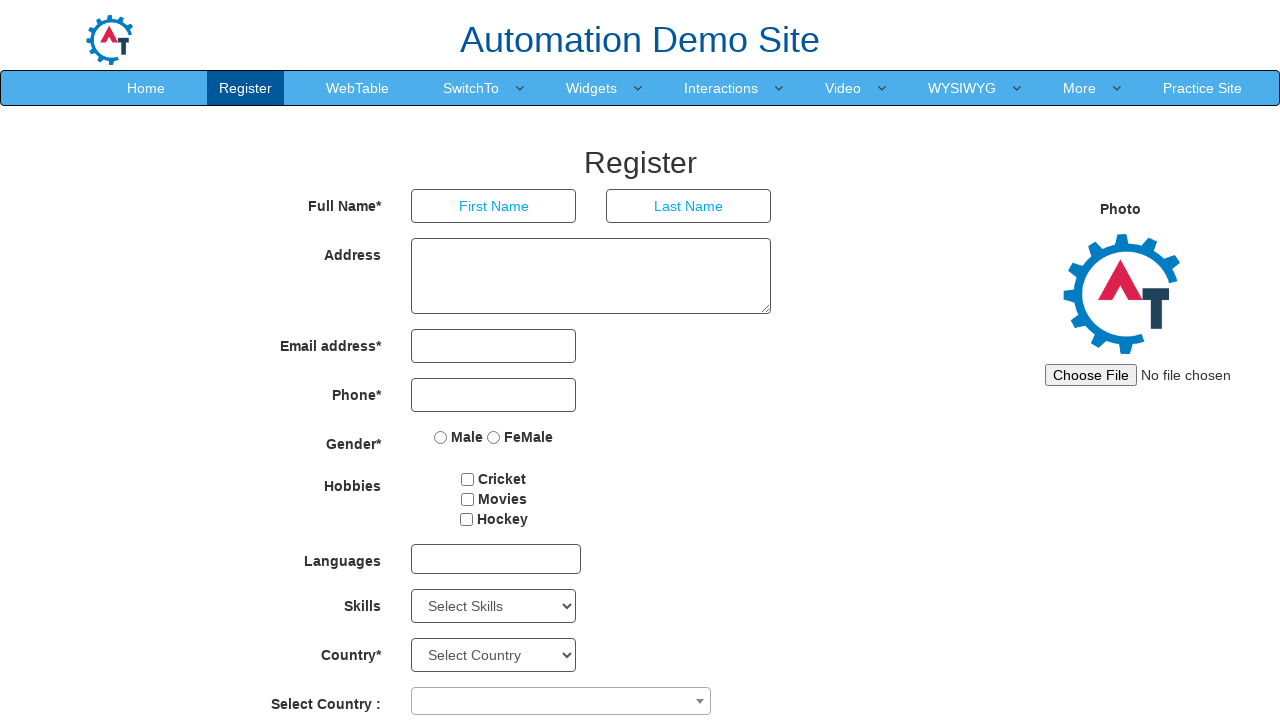

Clicked checkbox with value 'Movies' at (467, 499) on input#checkbox2 >> nth=0
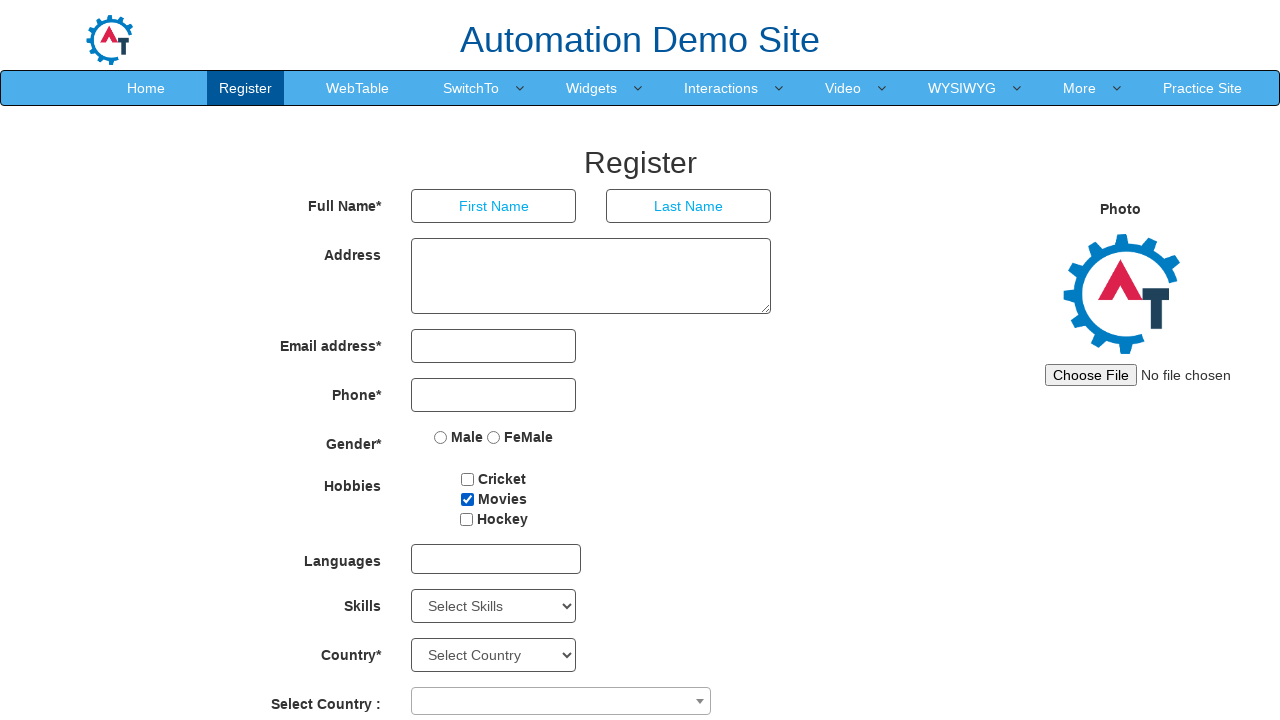

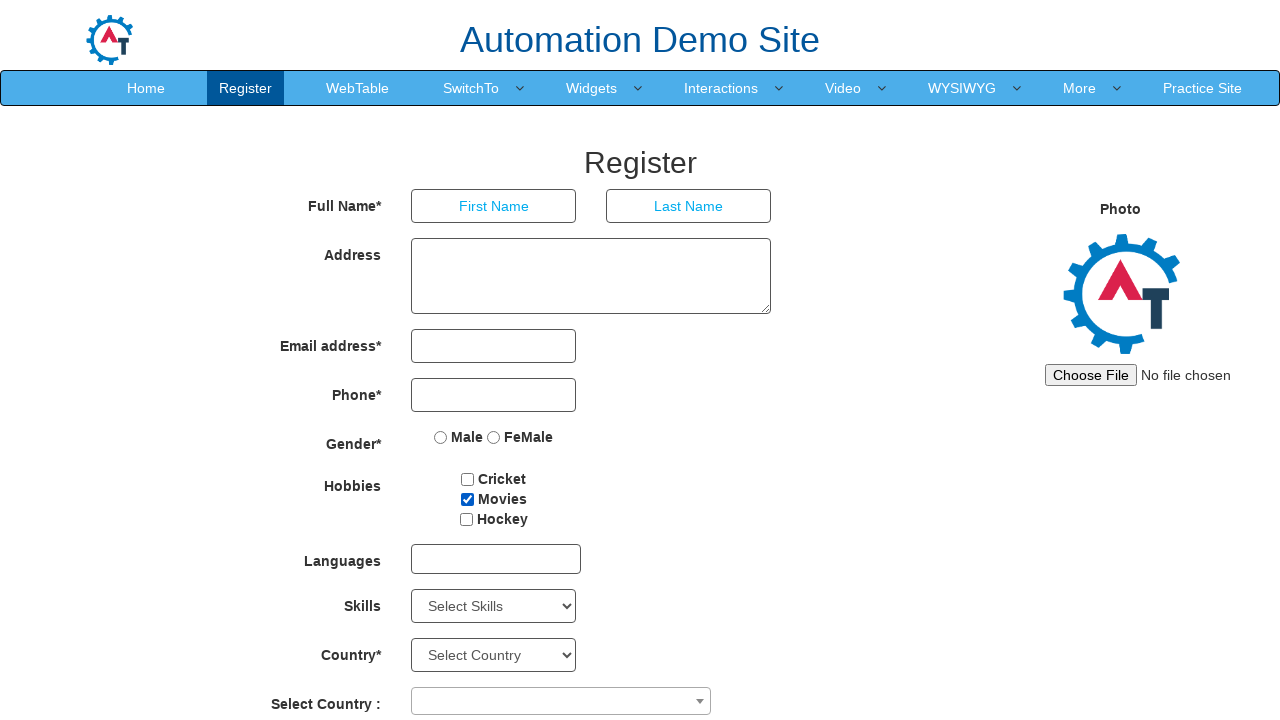